Tests keyboard key press functionality by sending SPACE and LEFT arrow keys to an element and verifying the displayed result text matches the expected key pressed.

Starting URL: http://the-internet.herokuapp.com/key_presses

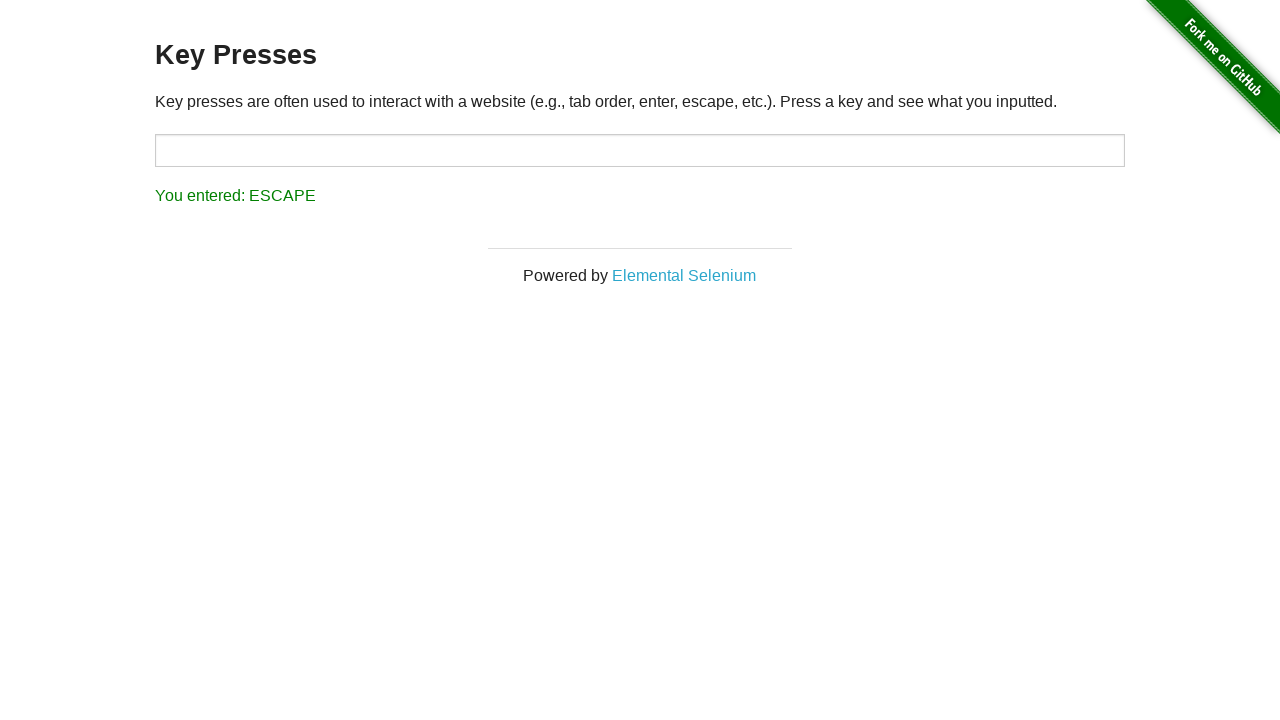

Pressed SPACE key on target element on #target
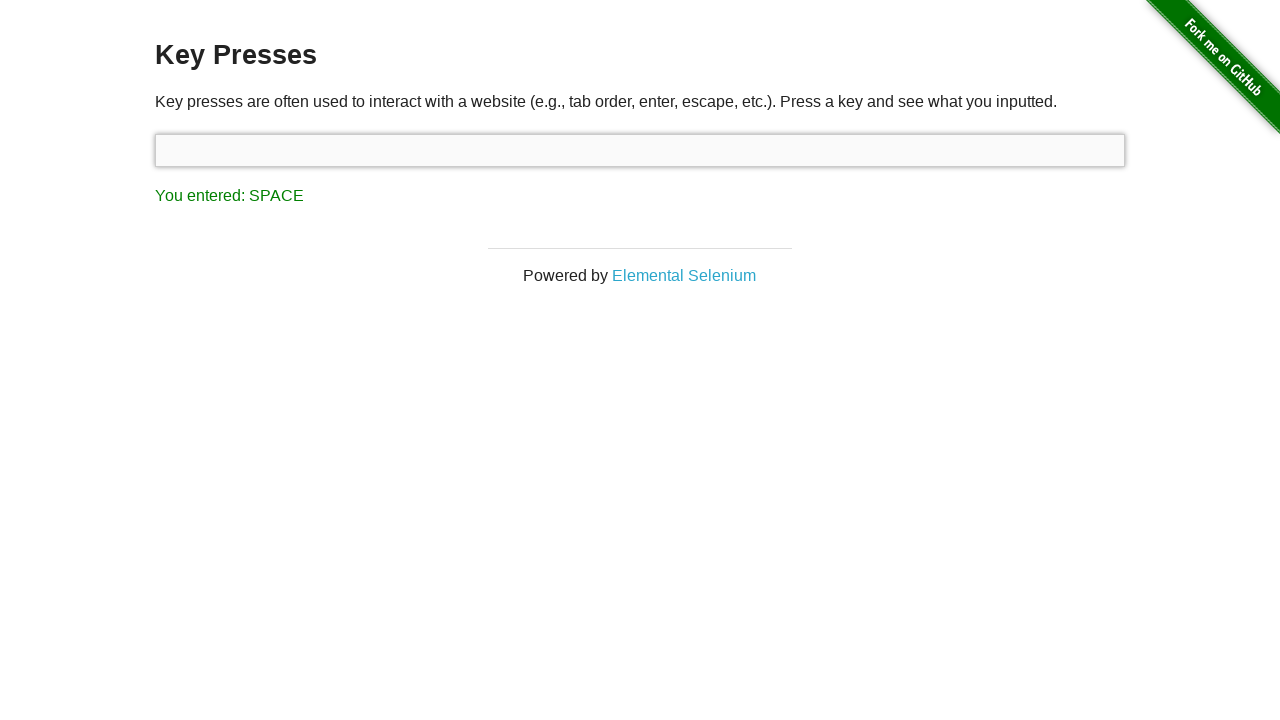

Retrieved result text after SPACE key press
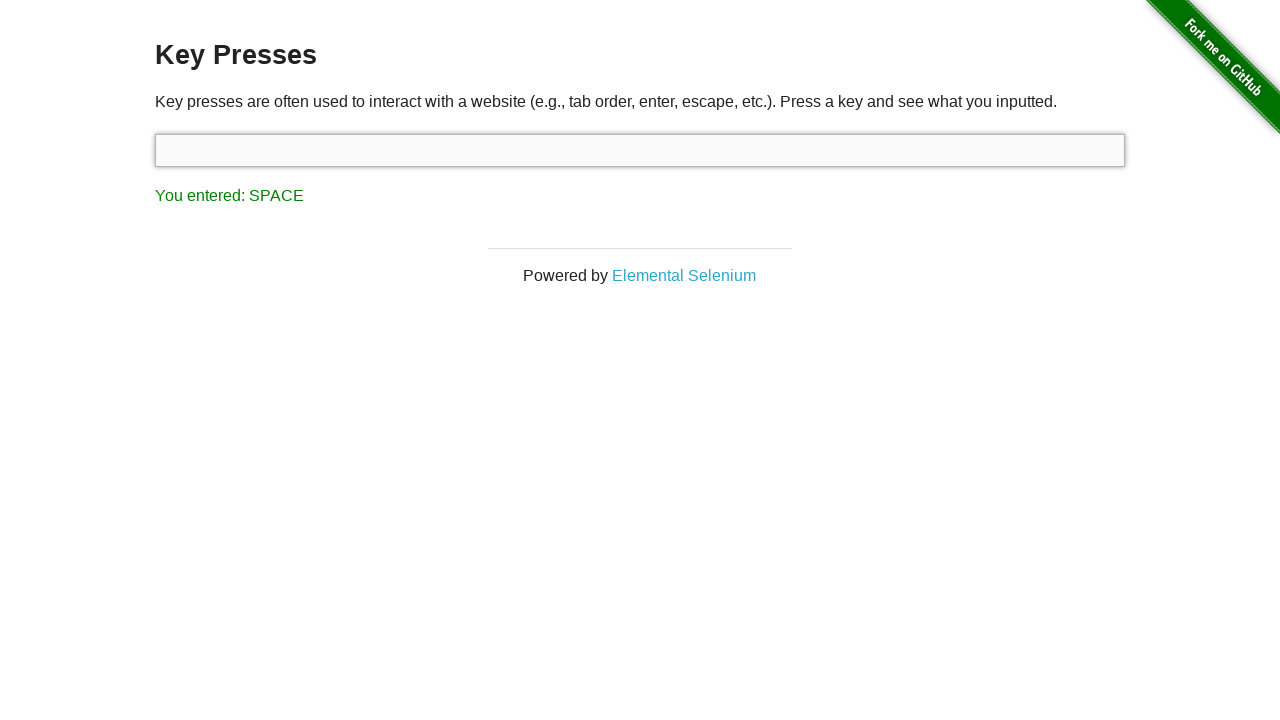

Verified result text matches 'You entered: SPACE'
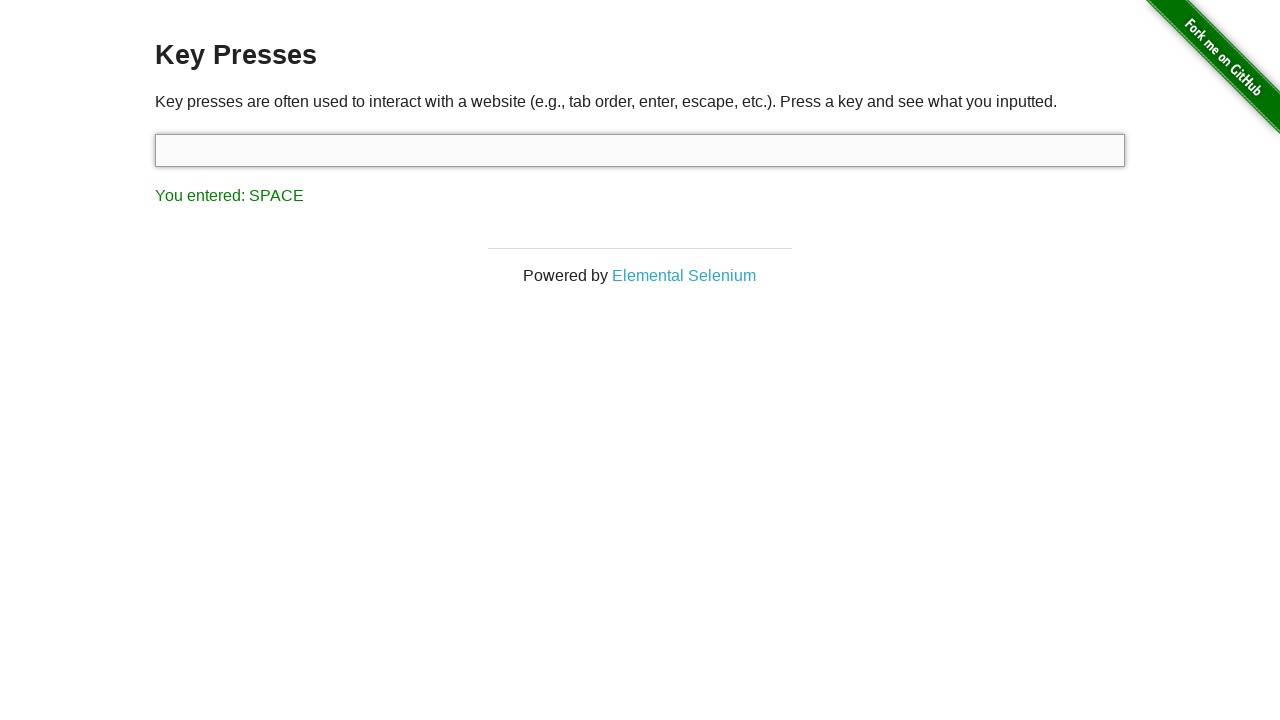

Pressed LEFT arrow key
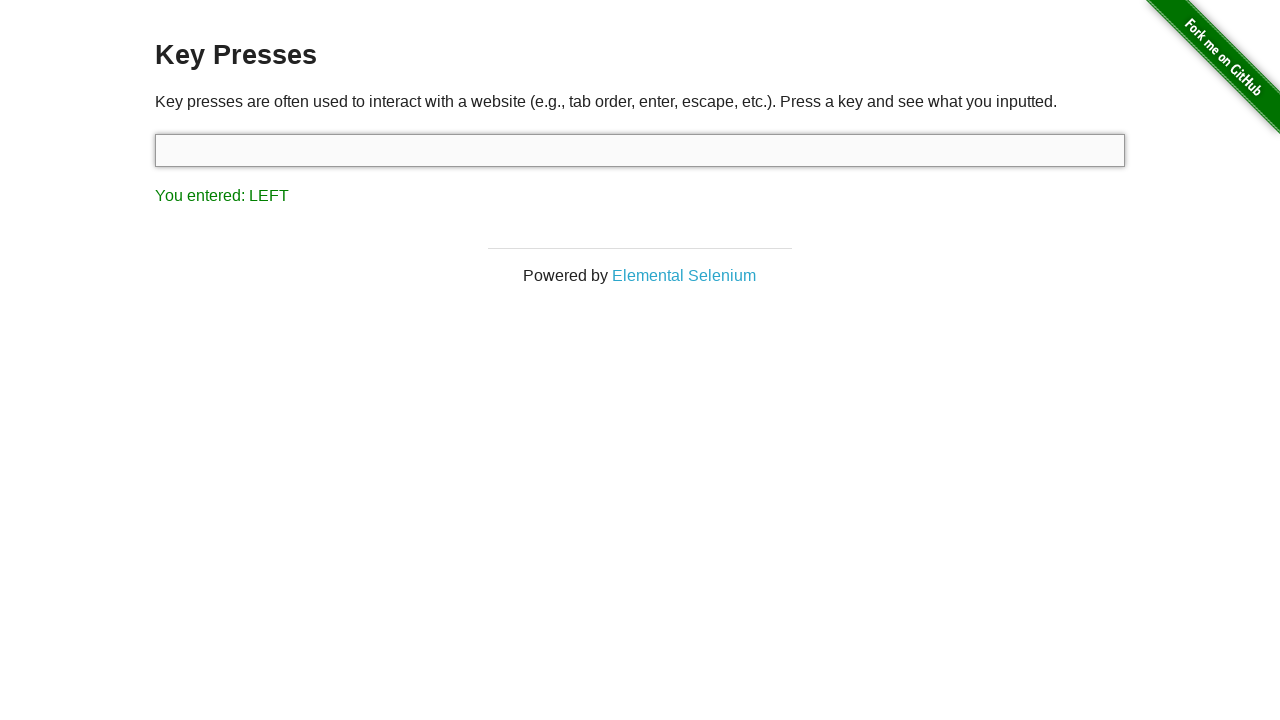

Retrieved result text after LEFT arrow key press
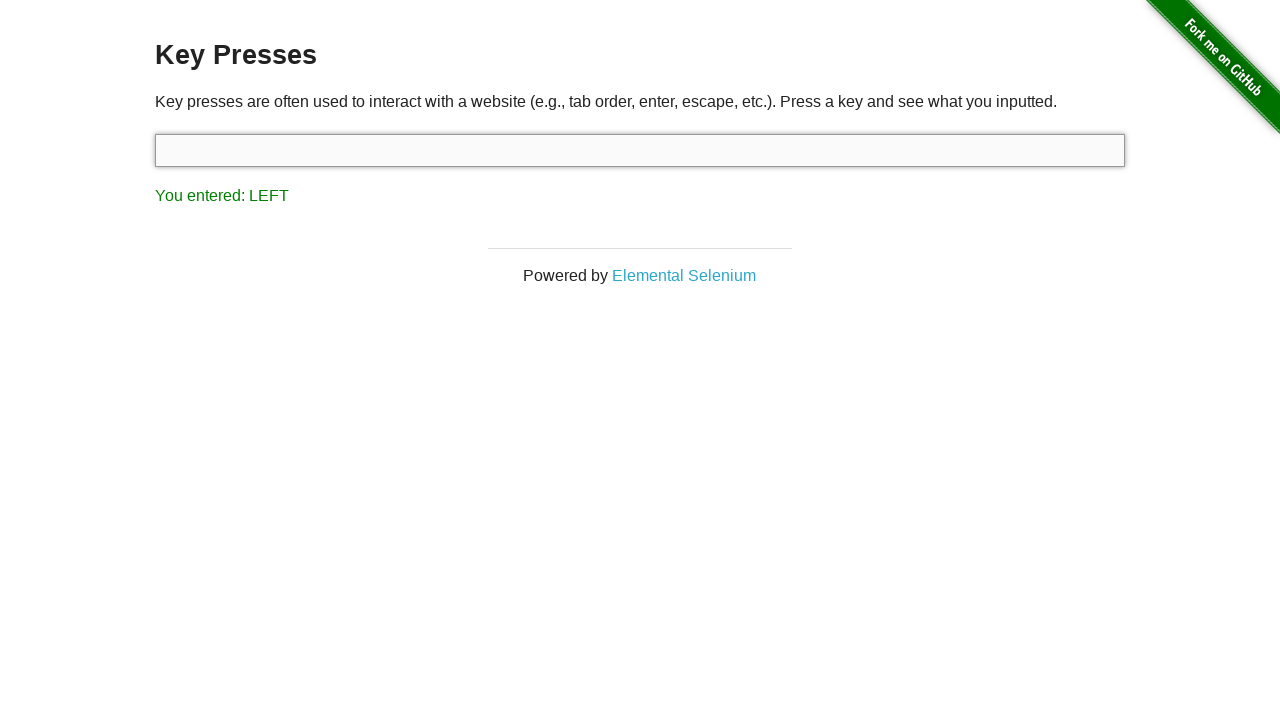

Verified result text matches 'You entered: LEFT'
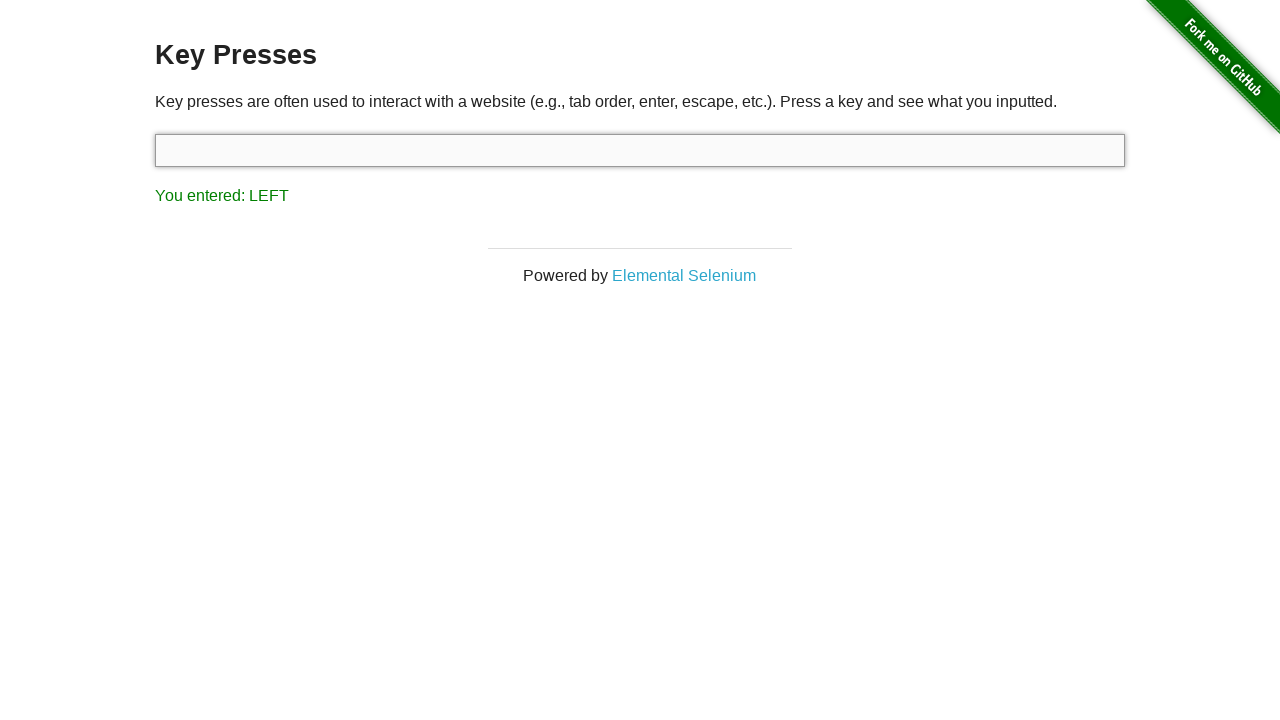

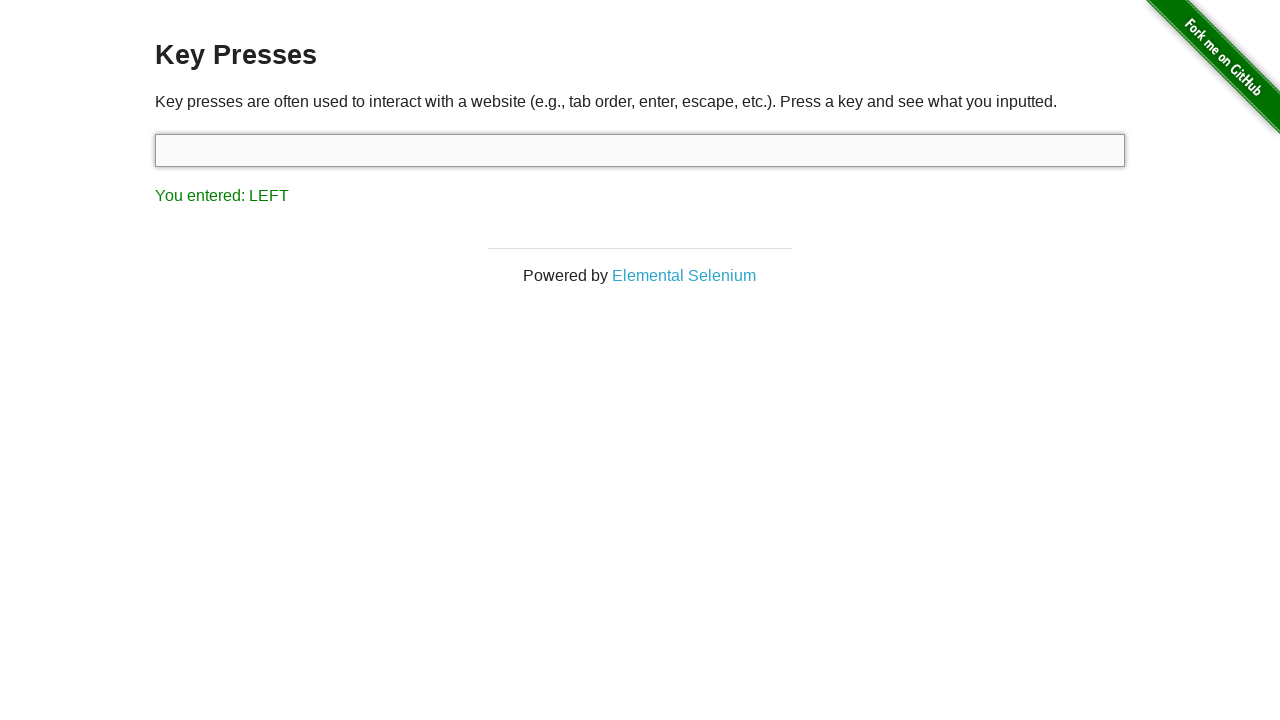